Tests that the Clear completed button displays with correct text

Starting URL: https://demo.playwright.dev/todomvc

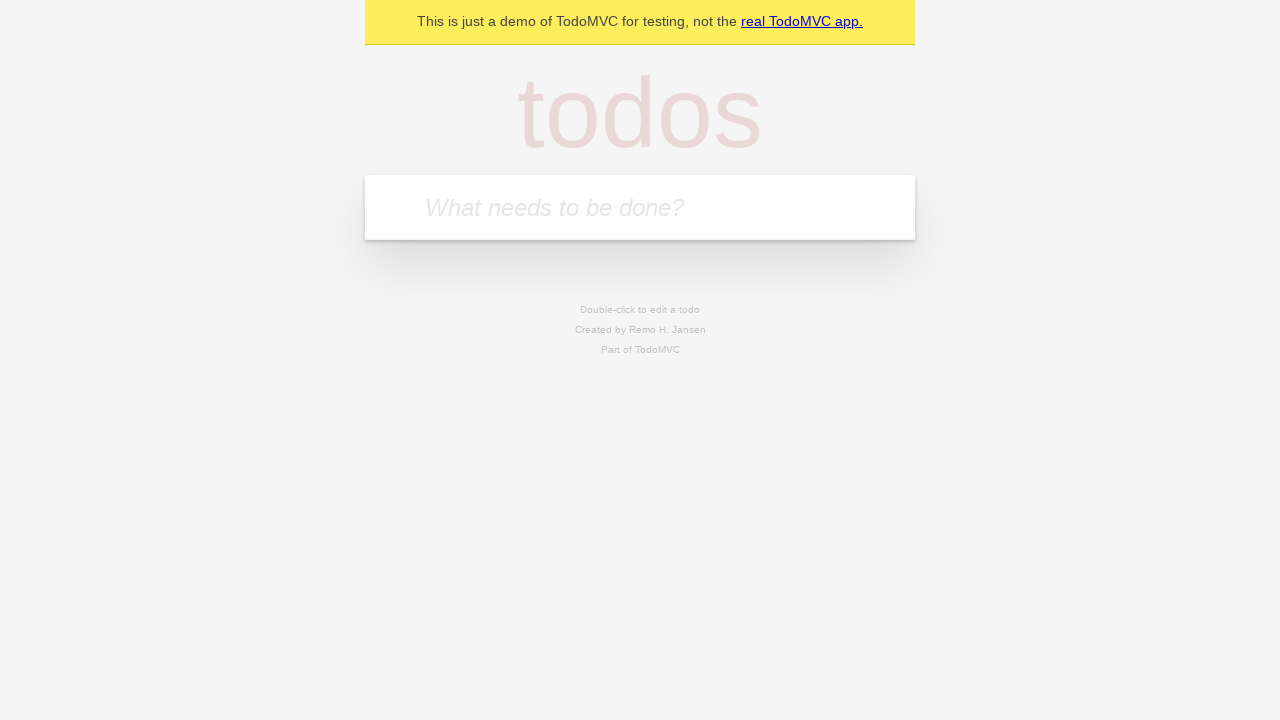

Located the 'What needs to be done?' input field
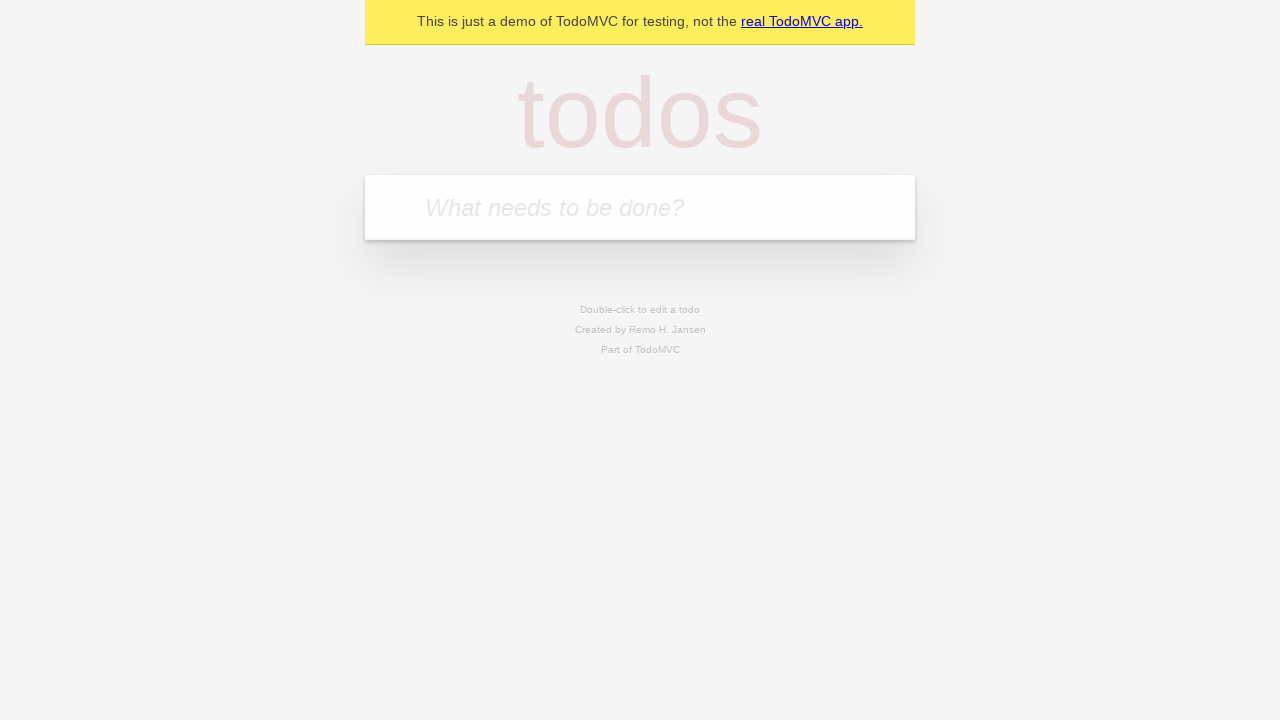

Filled first todo item with 'buy some cheese' on internal:attr=[placeholder="What needs to be done?"i]
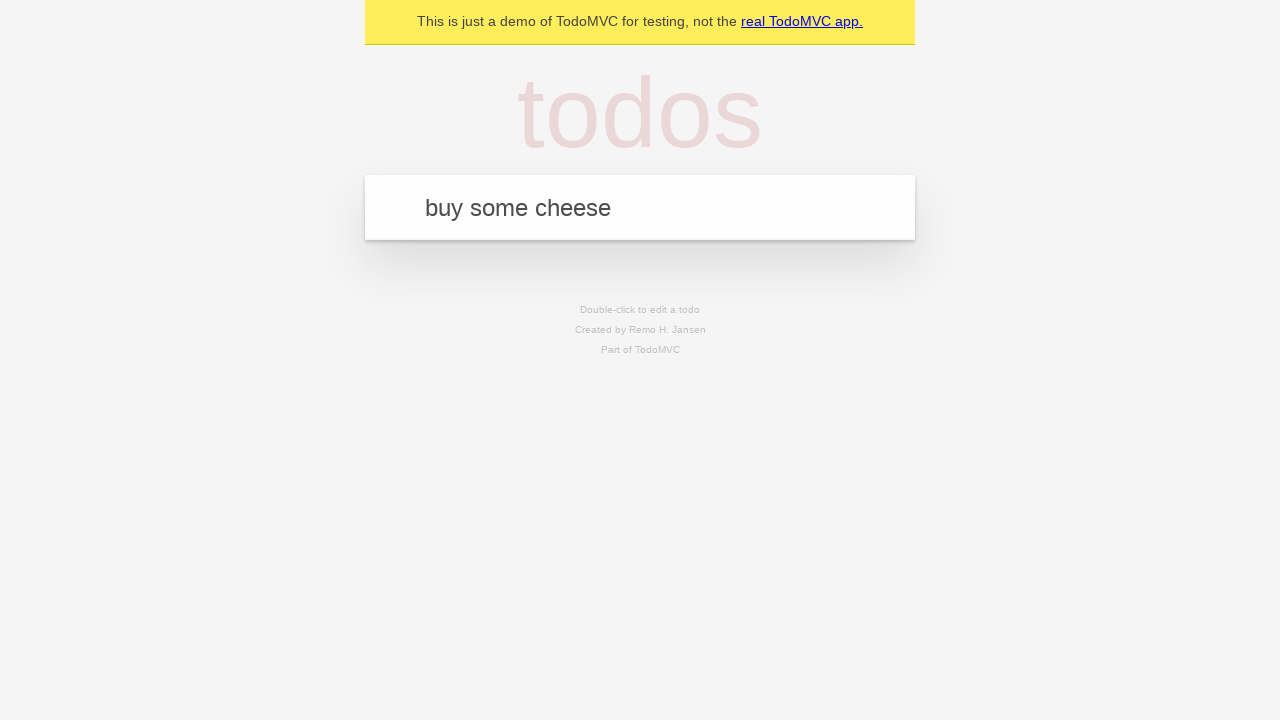

Pressed Enter to add first todo item on internal:attr=[placeholder="What needs to be done?"i]
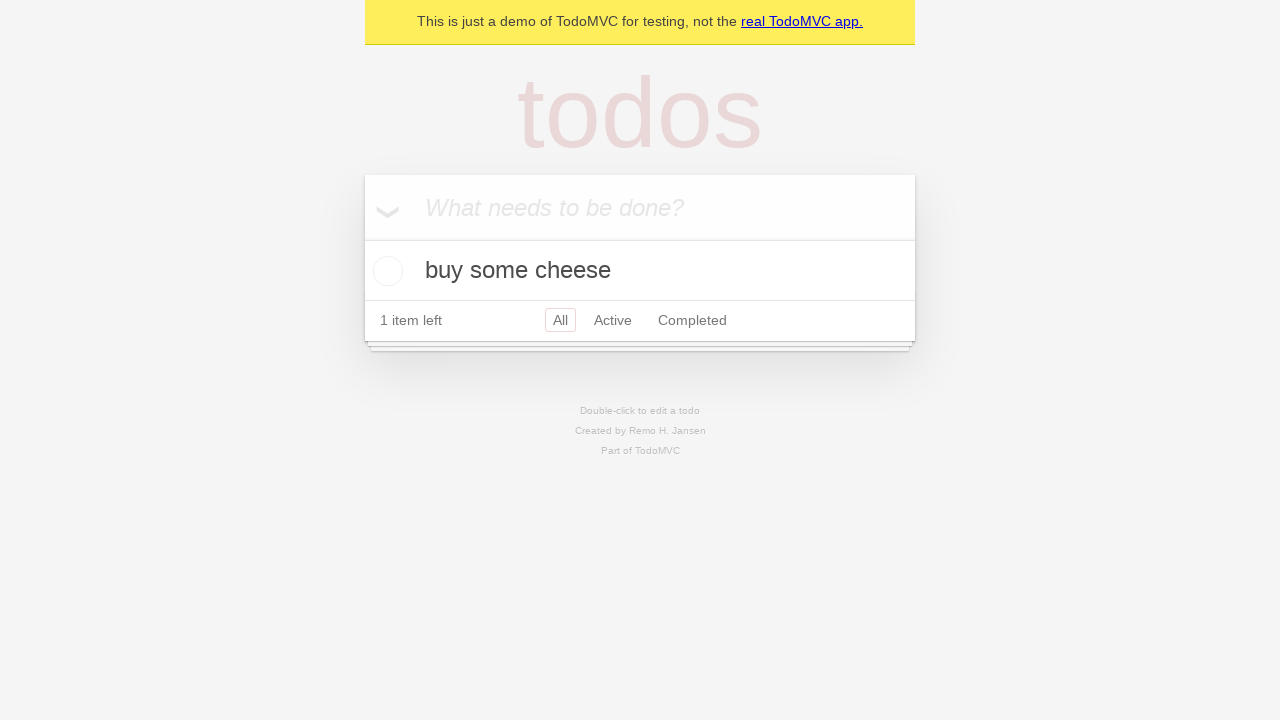

Filled second todo item with 'feed the cat' on internal:attr=[placeholder="What needs to be done?"i]
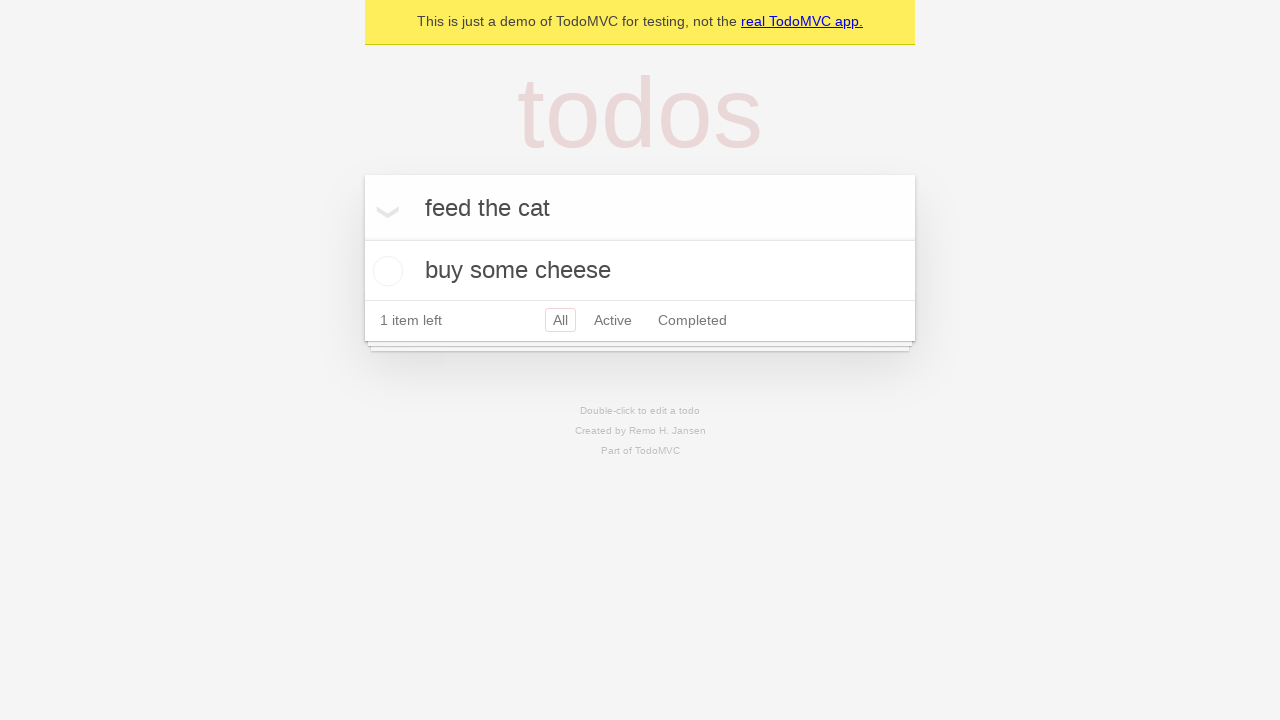

Pressed Enter to add second todo item on internal:attr=[placeholder="What needs to be done?"i]
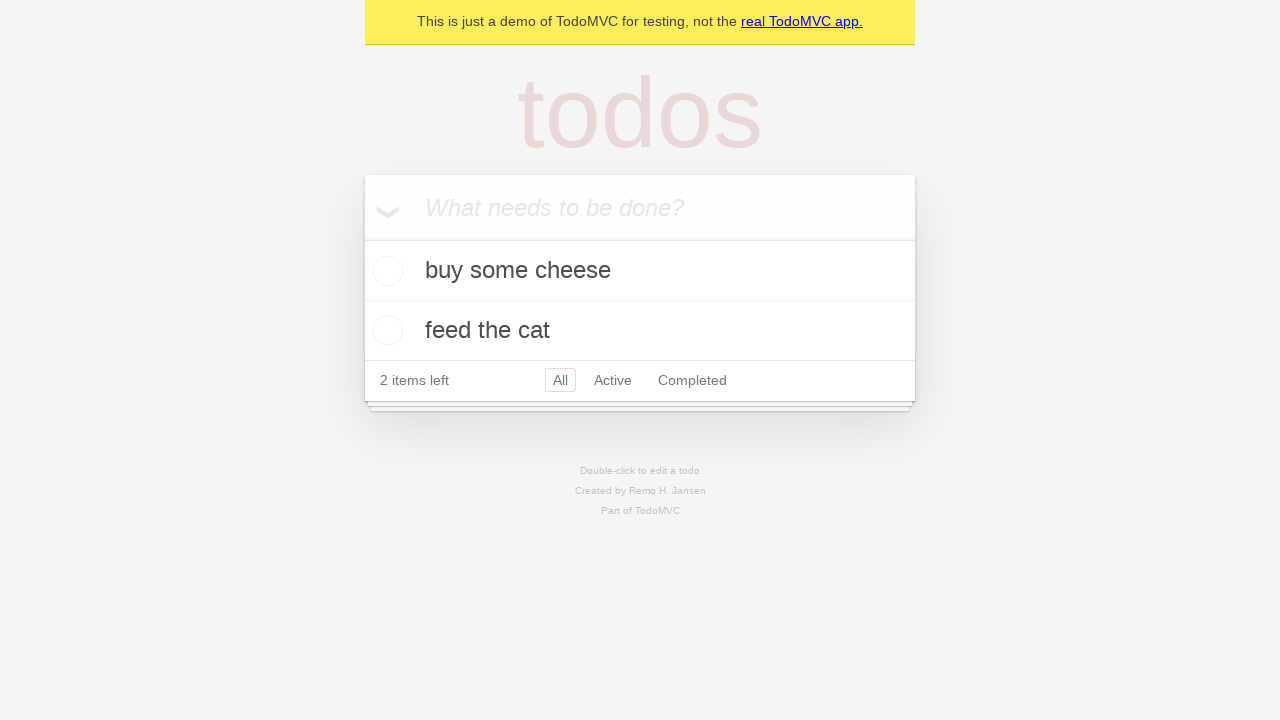

Filled third todo item with 'book a doctors appointment' on internal:attr=[placeholder="What needs to be done?"i]
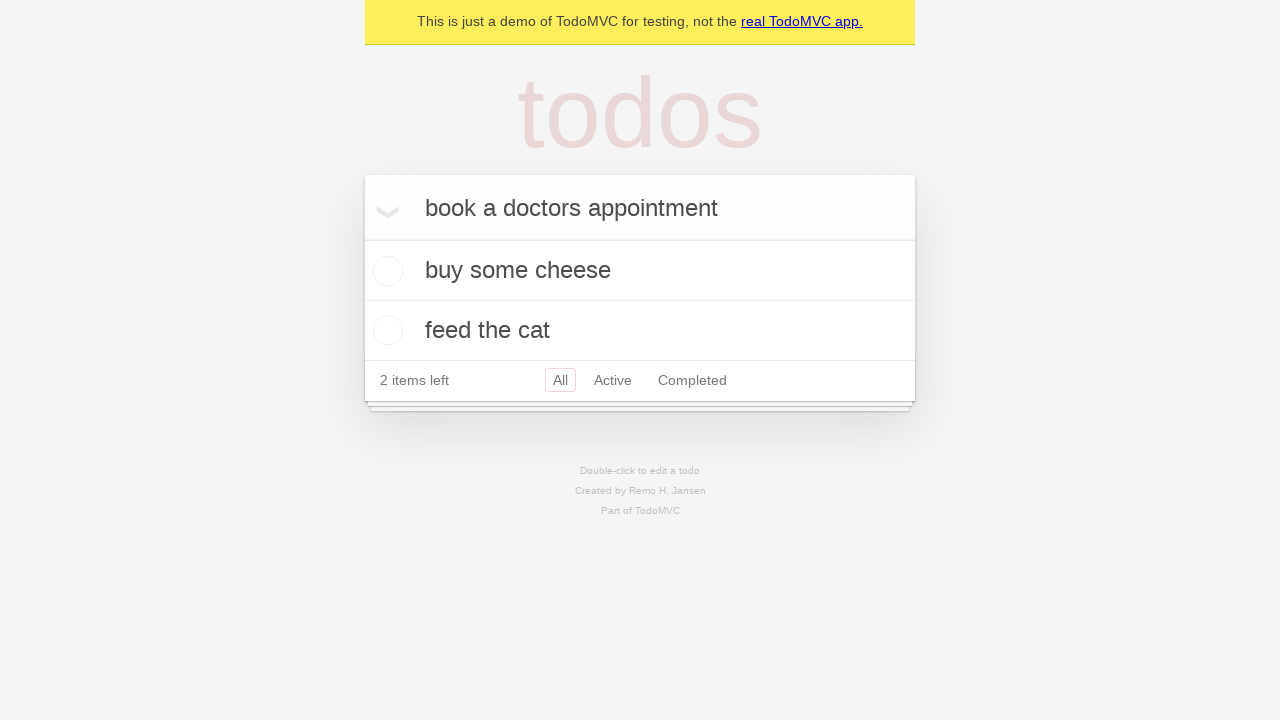

Pressed Enter to add third todo item on internal:attr=[placeholder="What needs to be done?"i]
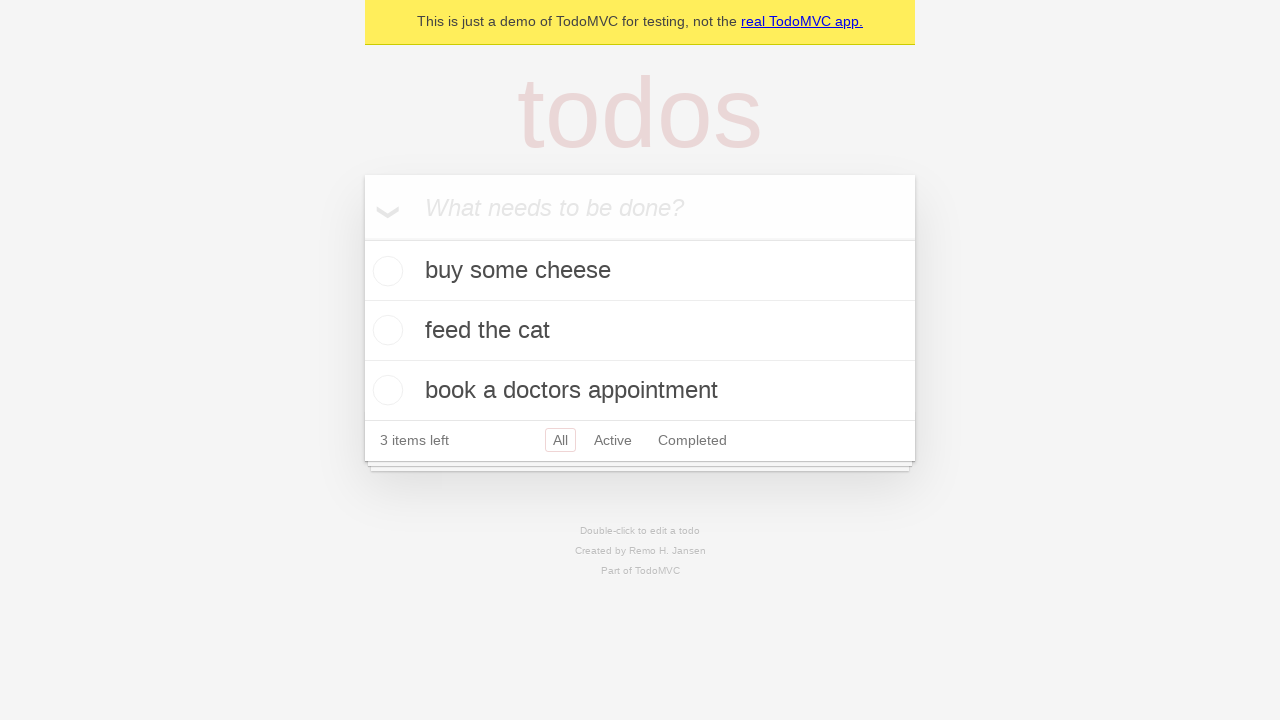

Checked the first todo item as completed at (385, 271) on .todo-list li .toggle >> nth=0
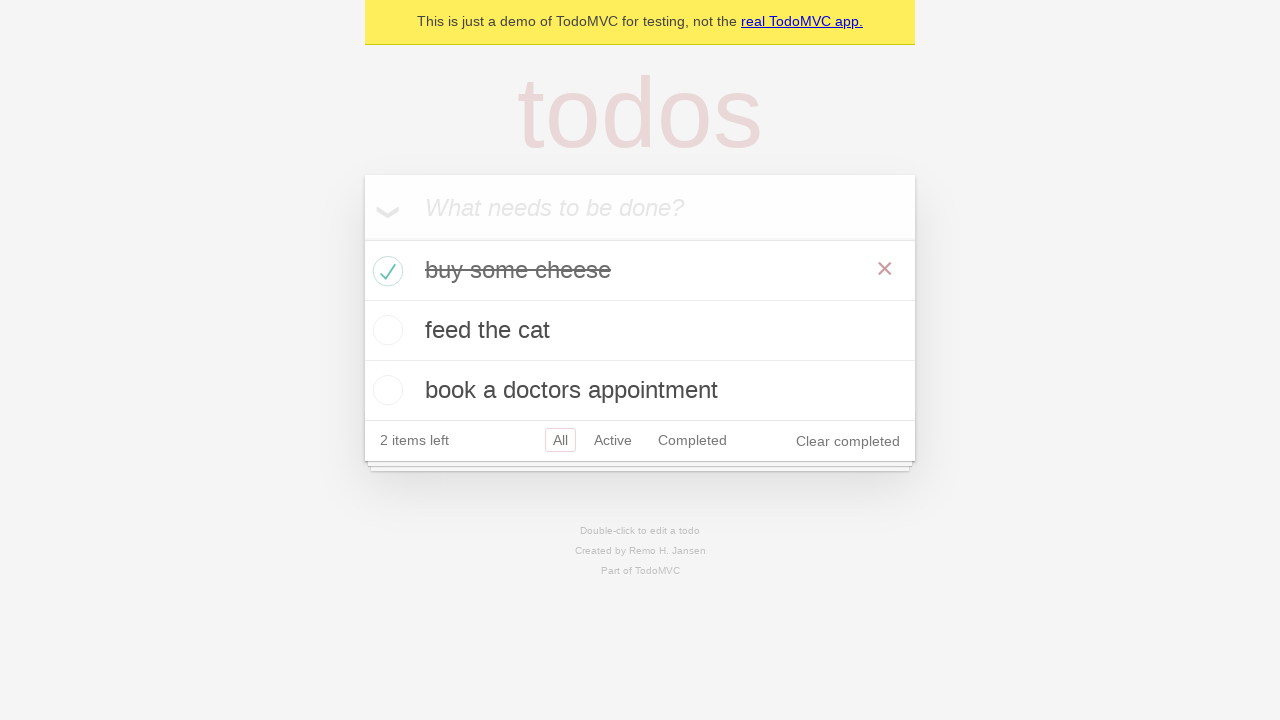

Clear completed button appeared with correct text
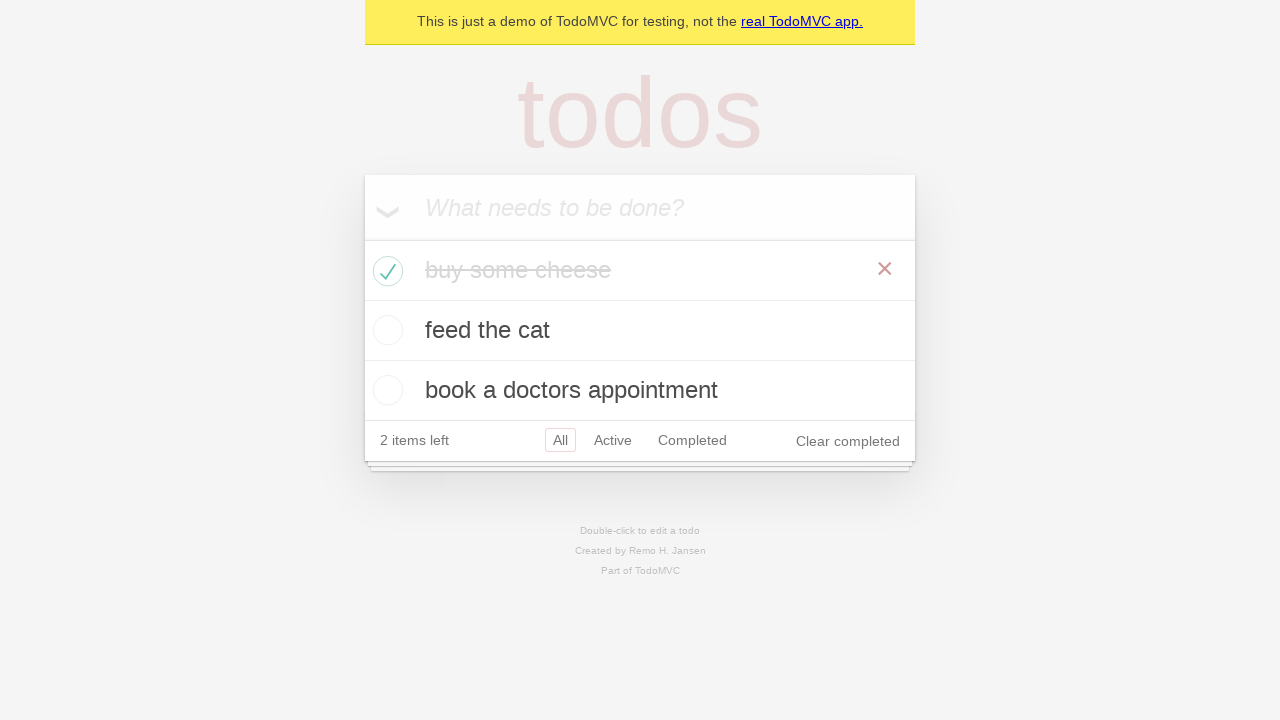

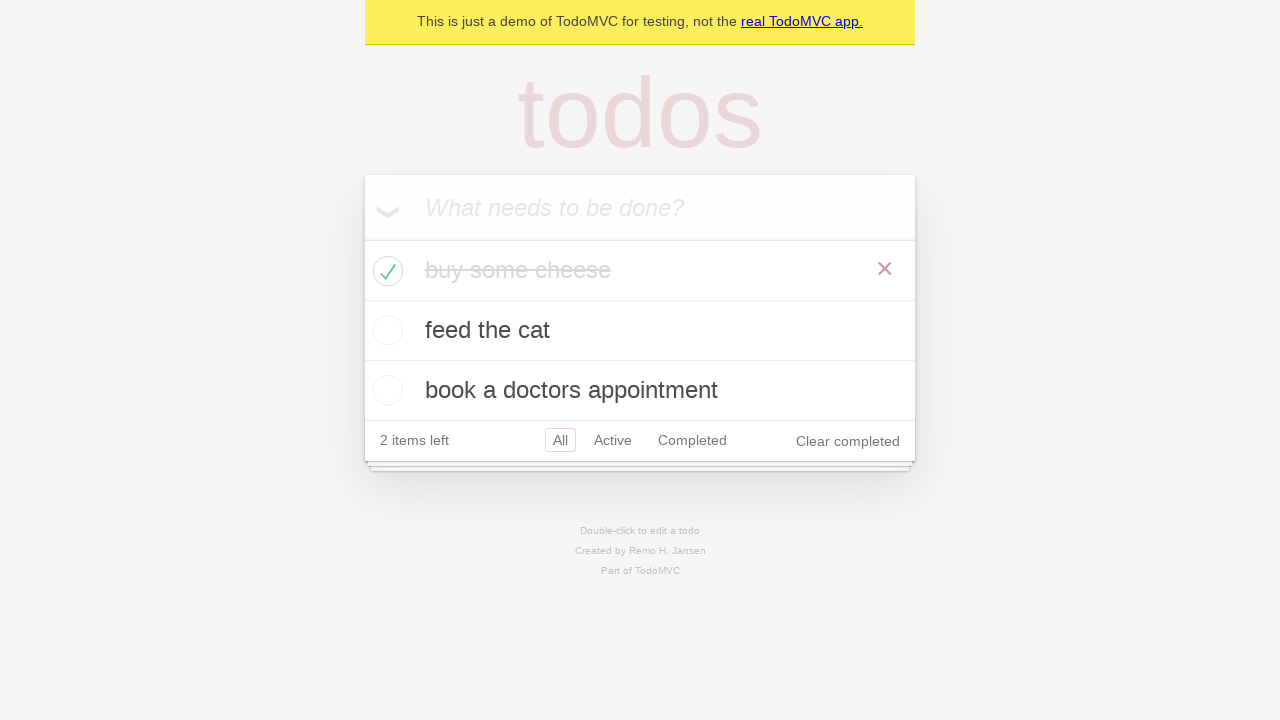